Tests dropdown functionality by selecting "Option 2" from a dropdown menu and verifying the selection was successful

Starting URL: https://the-internet.herokuapp.com/dropdown

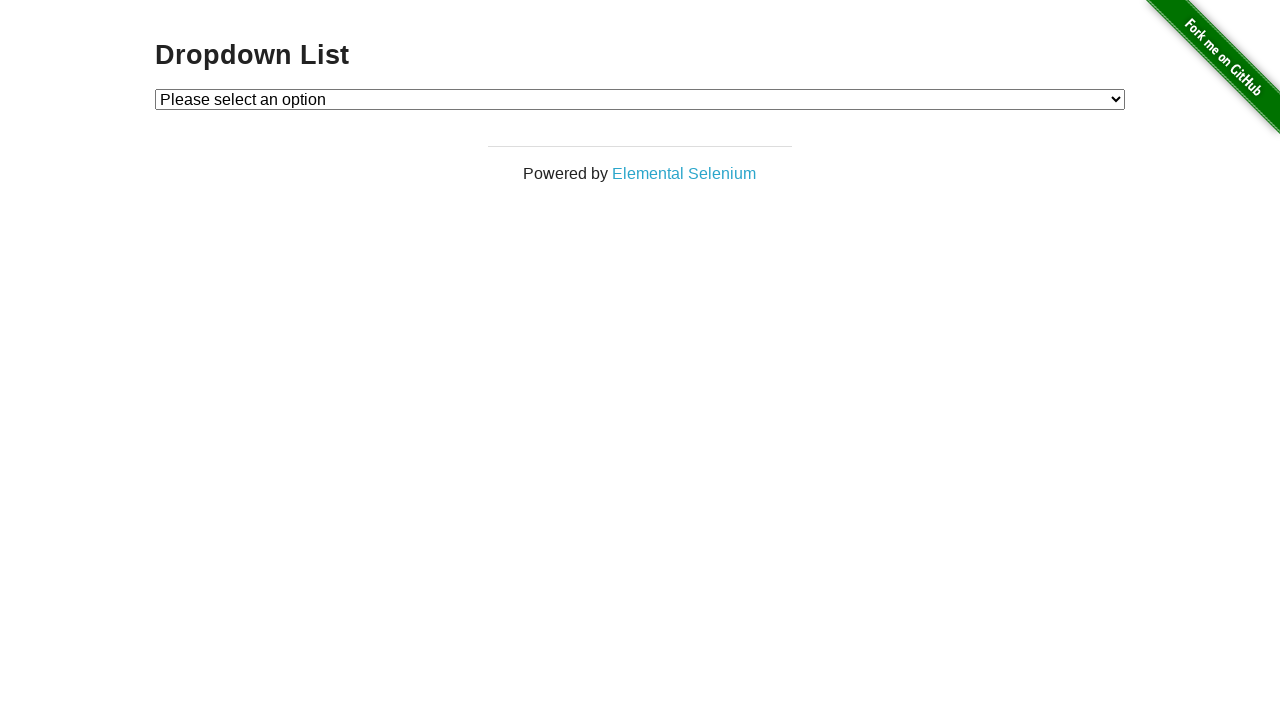

Selected 'Option 2' from dropdown menu on #dropdown
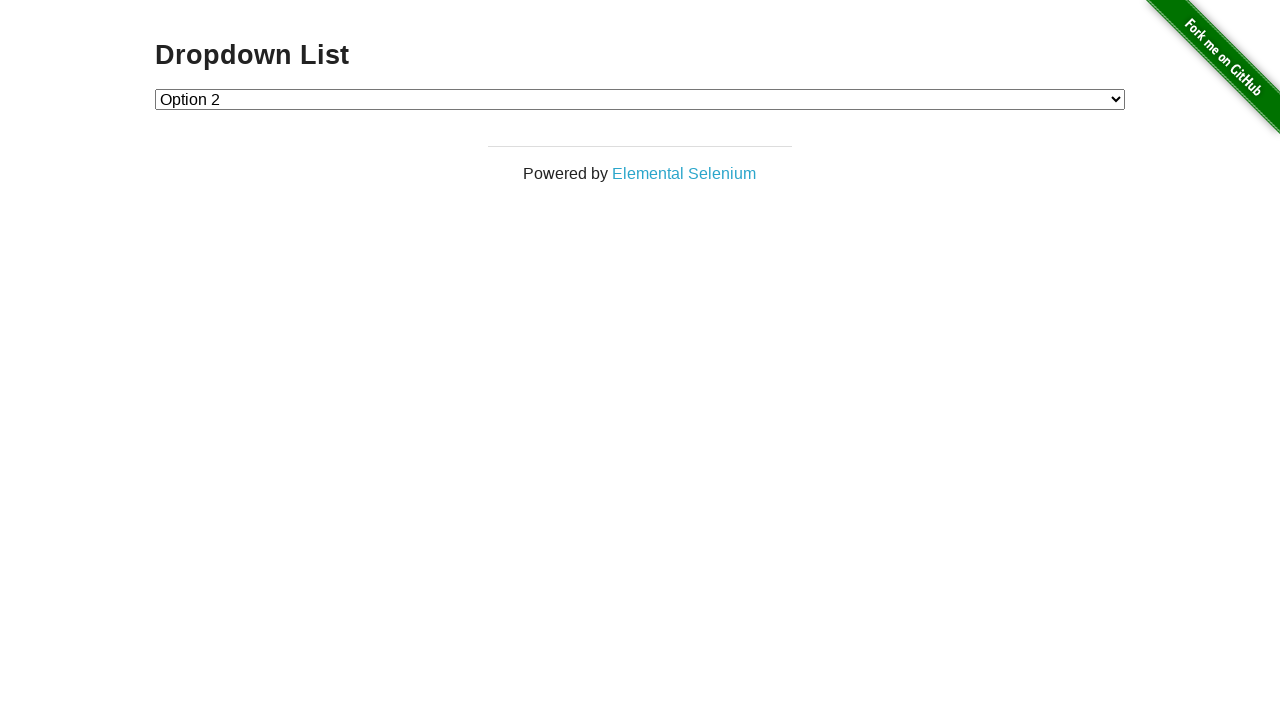

Retrieved selected dropdown value
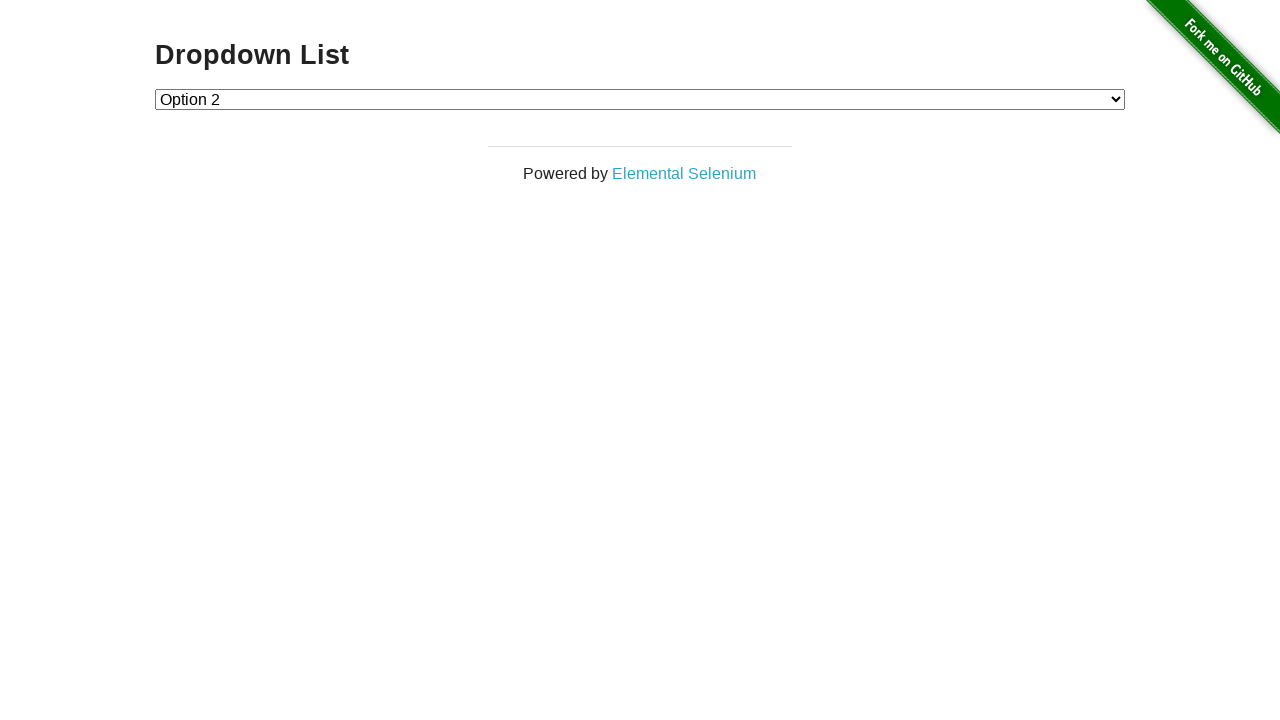

Verified dropdown selection is '2' - assertion passed
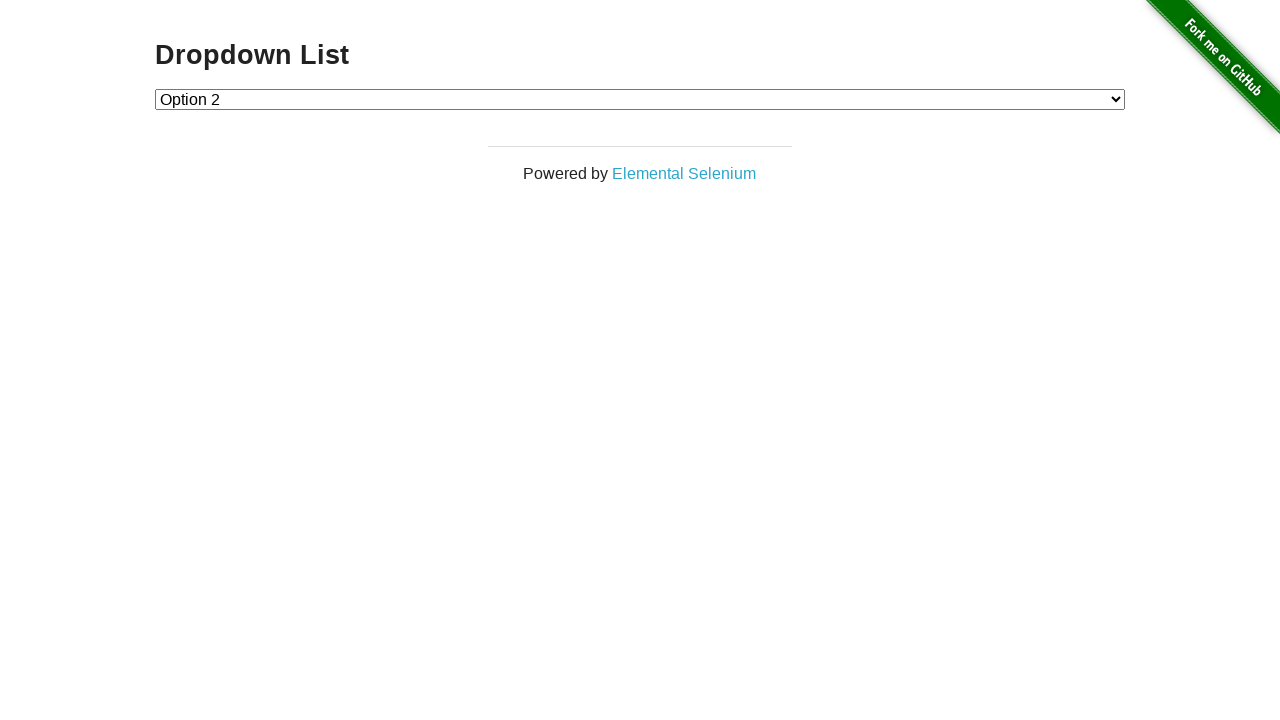

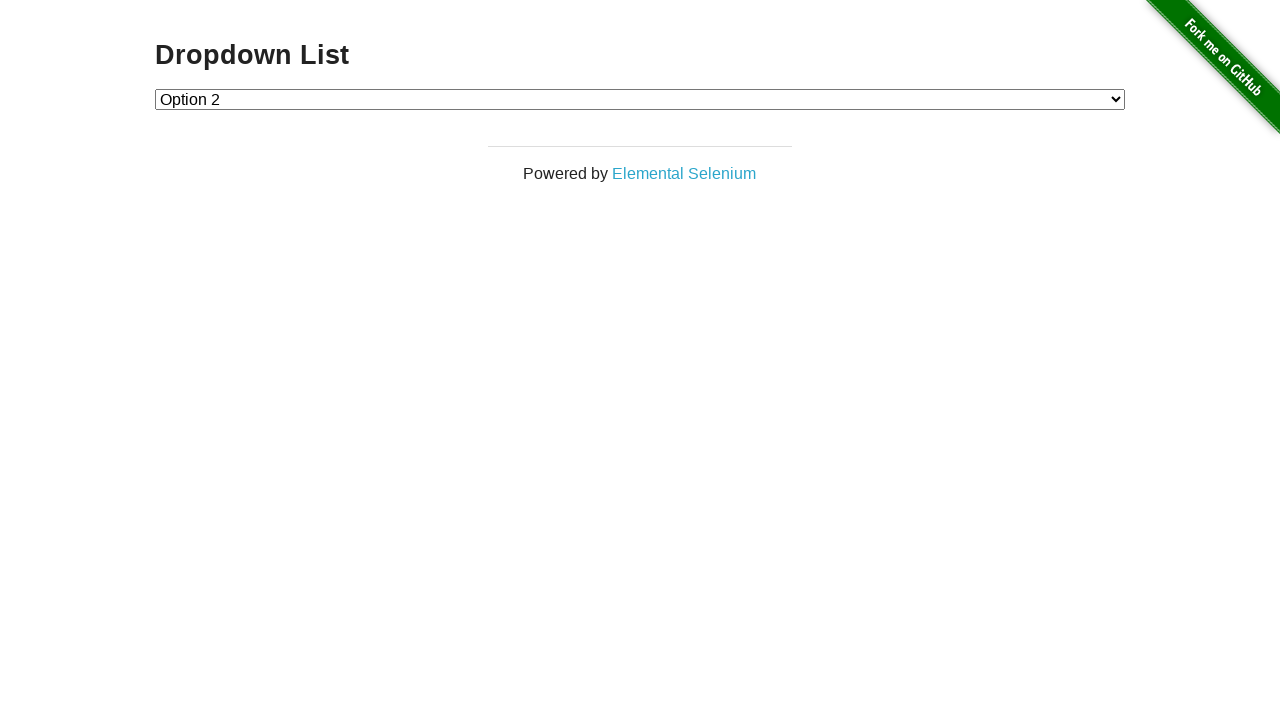